Tests opening a new tab by clicking a link and verifying the new tab's URL and content

Starting URL: https://zimaev.github.io/tabs/

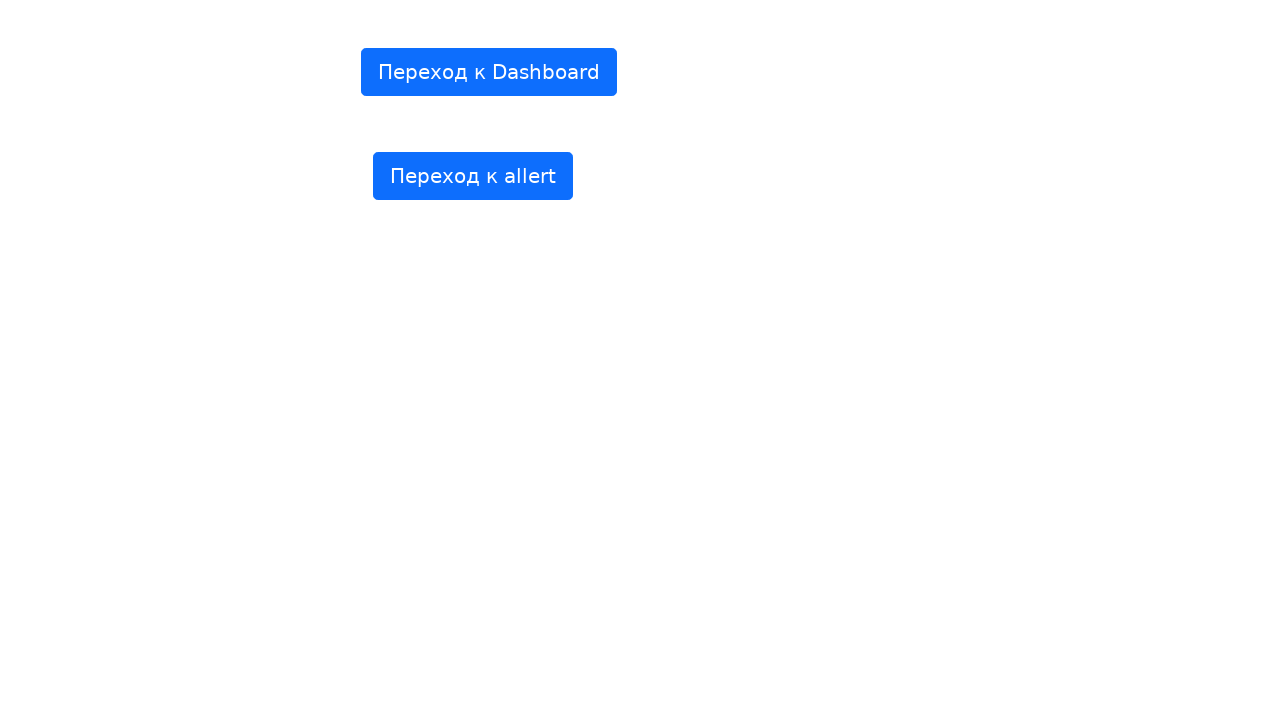

Clicked link 'Переход к Dashboard' to open new tab at (489, 72) on internal:text="\u041f\u0435\u0440\u0435\u0445\u043e\u0434 \u043a Dashboard"i
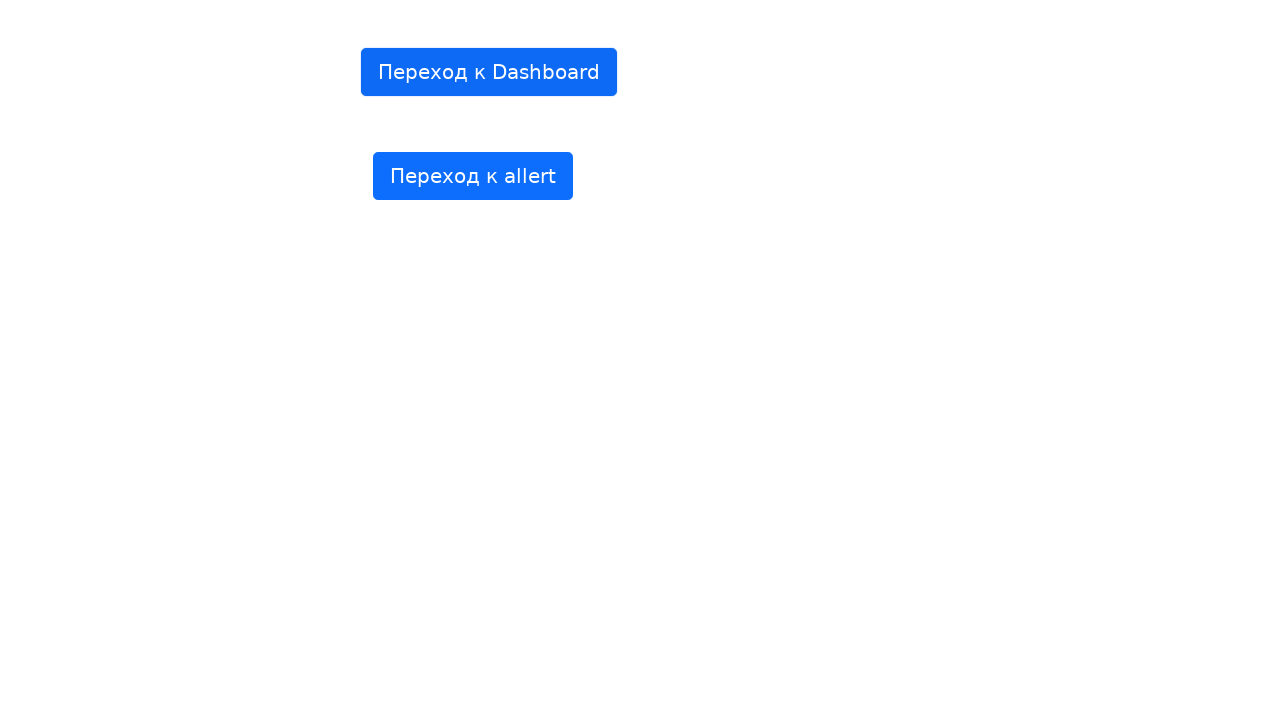

New tab opened and captured
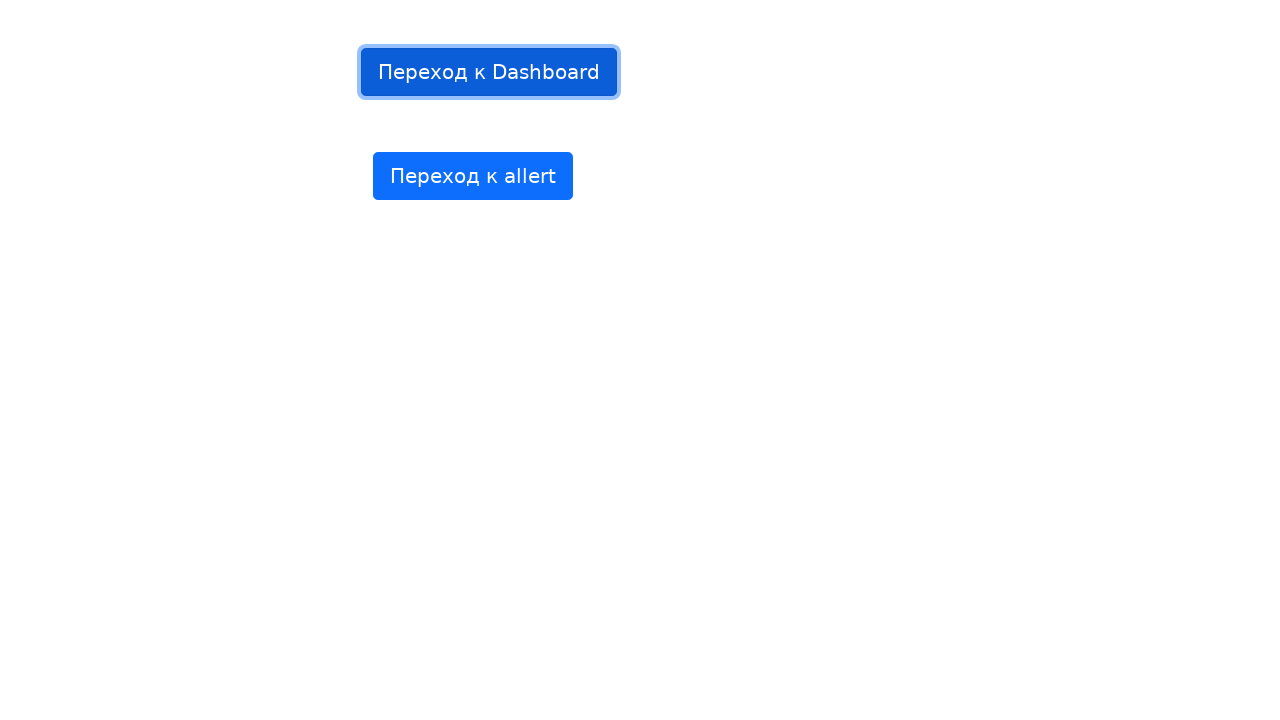

New tab page load state completed
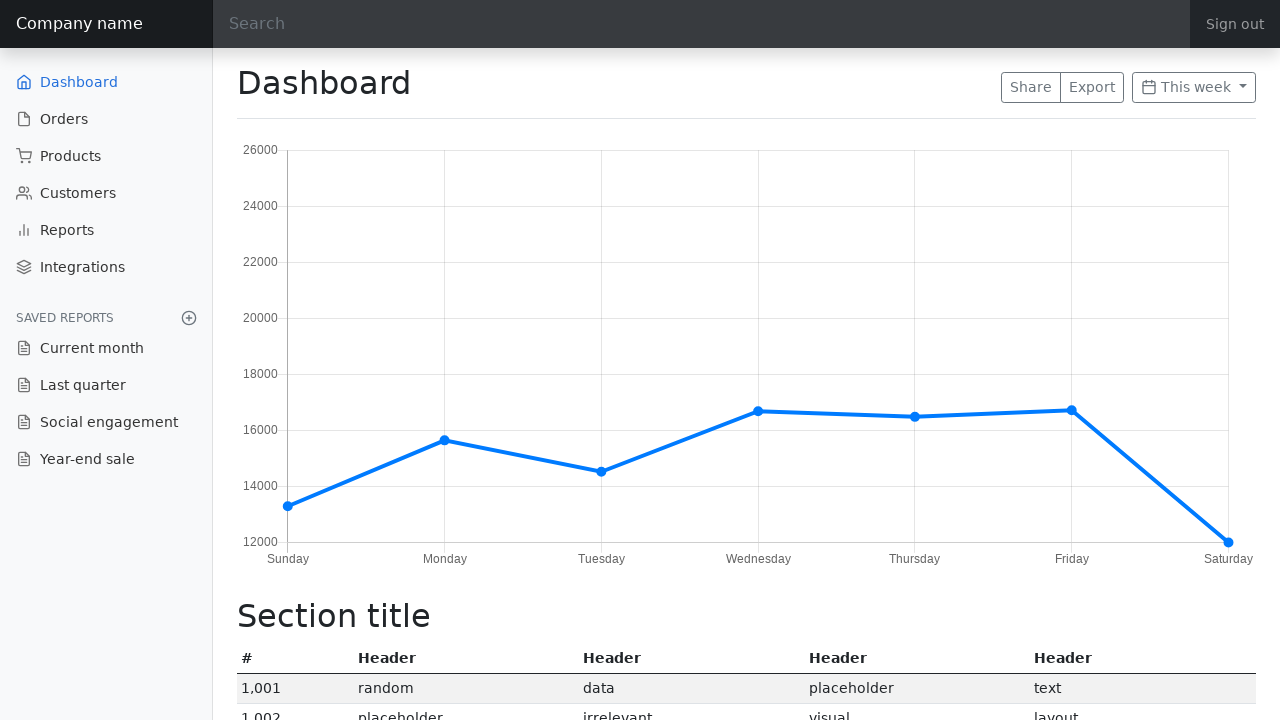

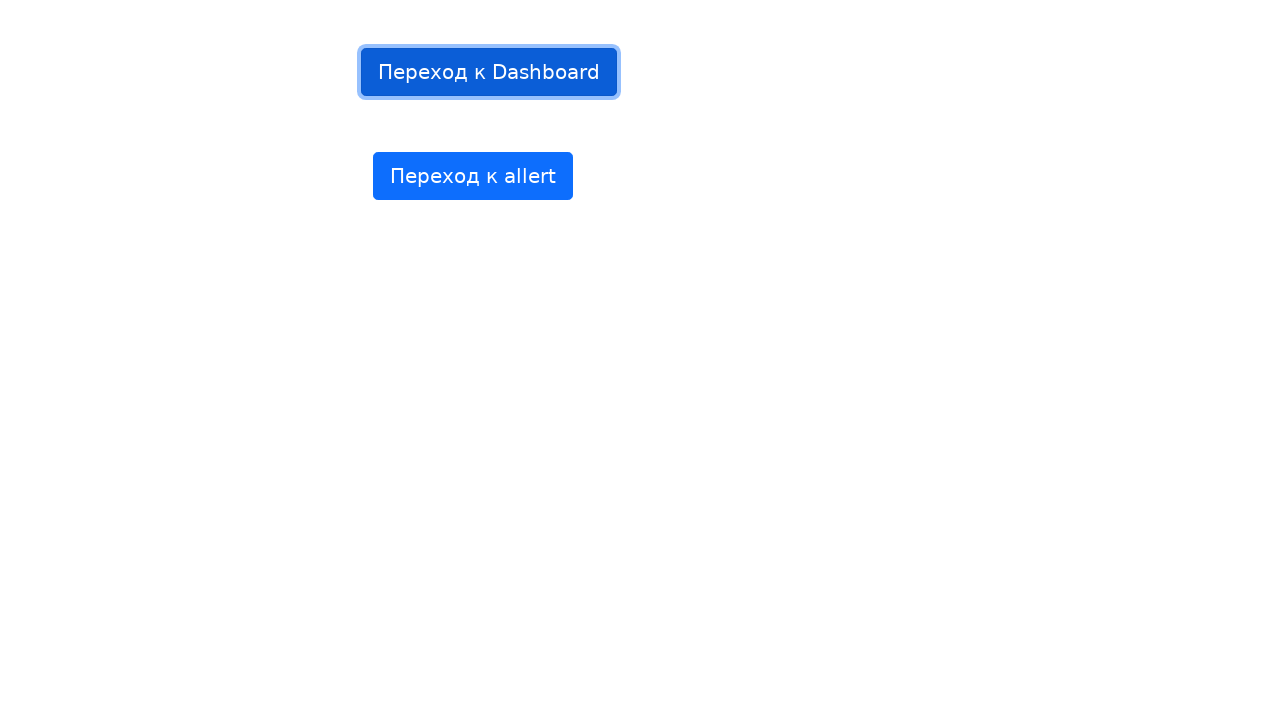